Tests basic responsive design by changing viewport from desktop to mobile size and verifying the page adapts without horizontal scrolling.

Starting URL: https://vridge-xyc331ybx-vlanets-projects.vercel.app

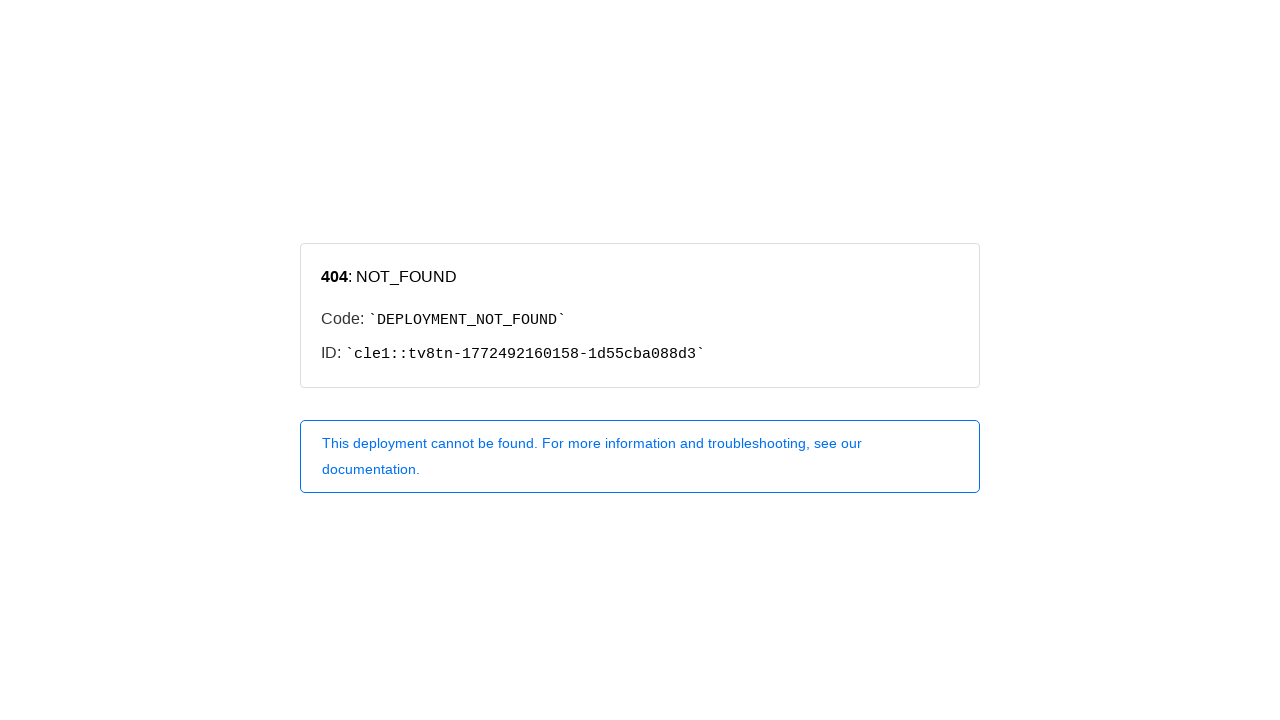

Set viewport to desktop size (1200x800)
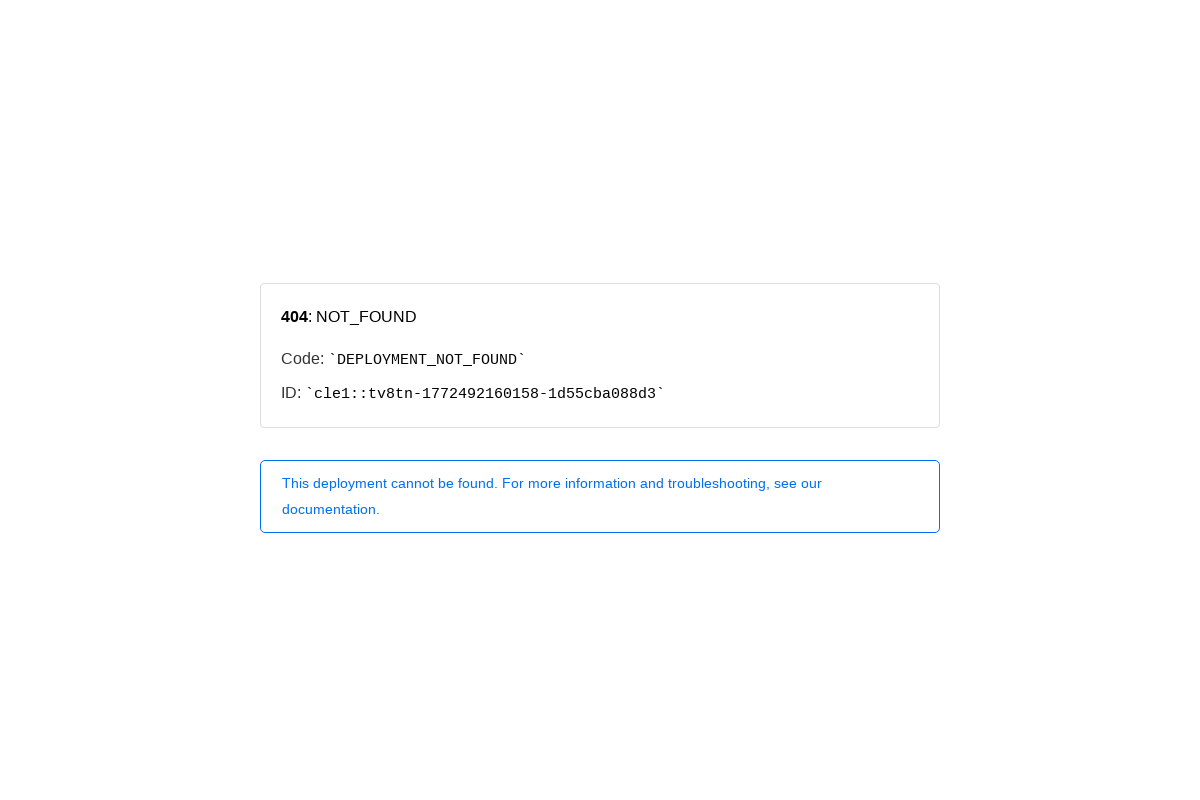

Reloaded page at desktop viewport
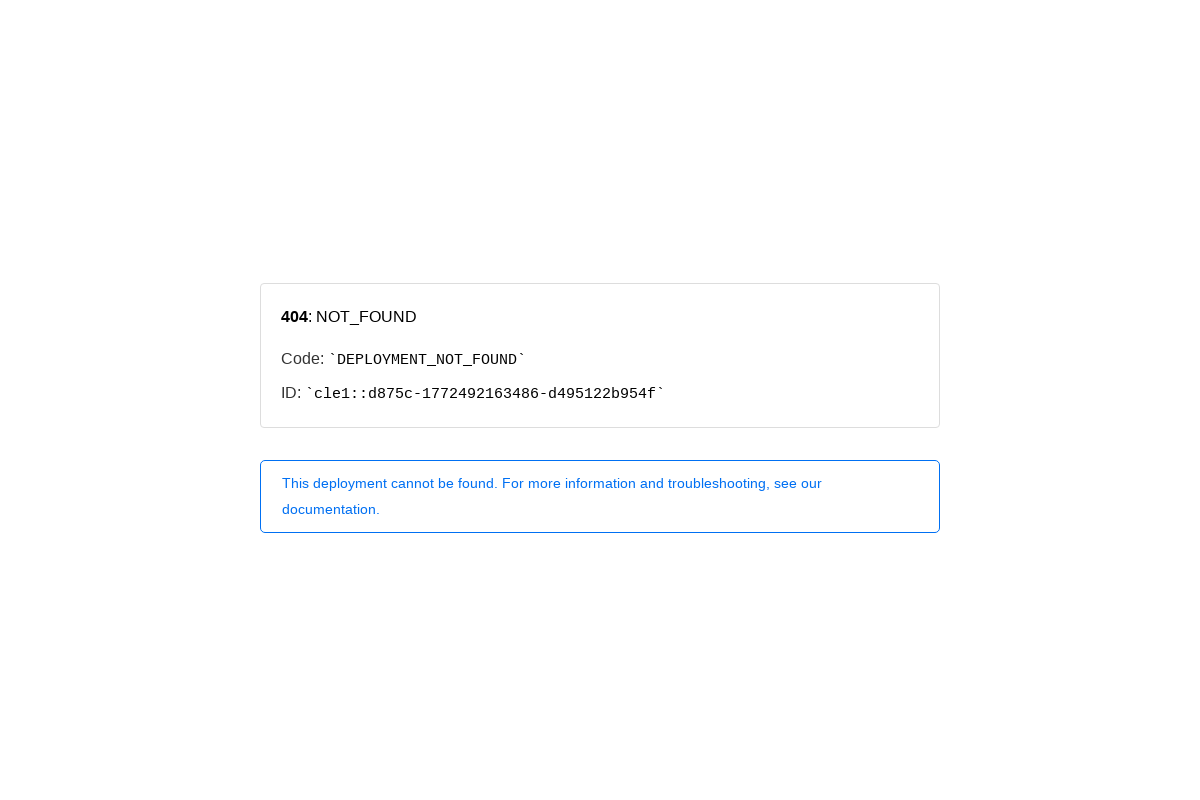

Waited for page DOM content to load
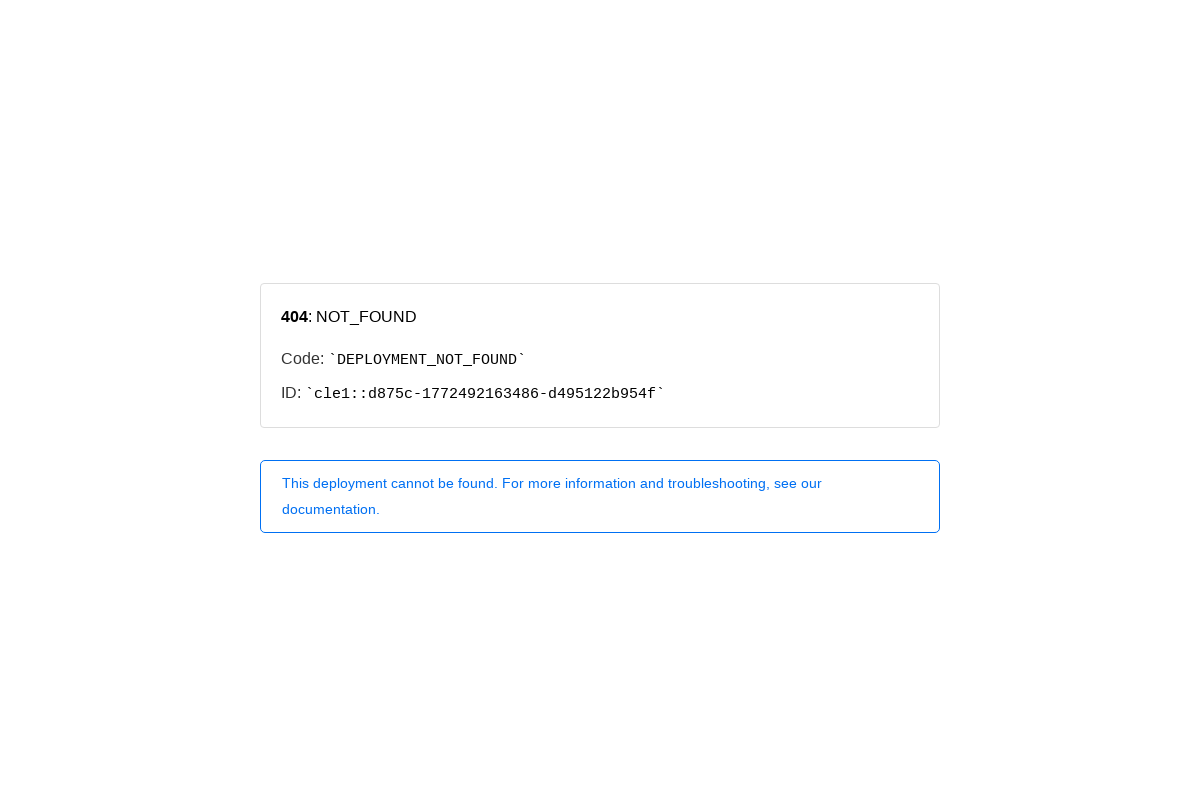

Measured desktop body width: 1200px
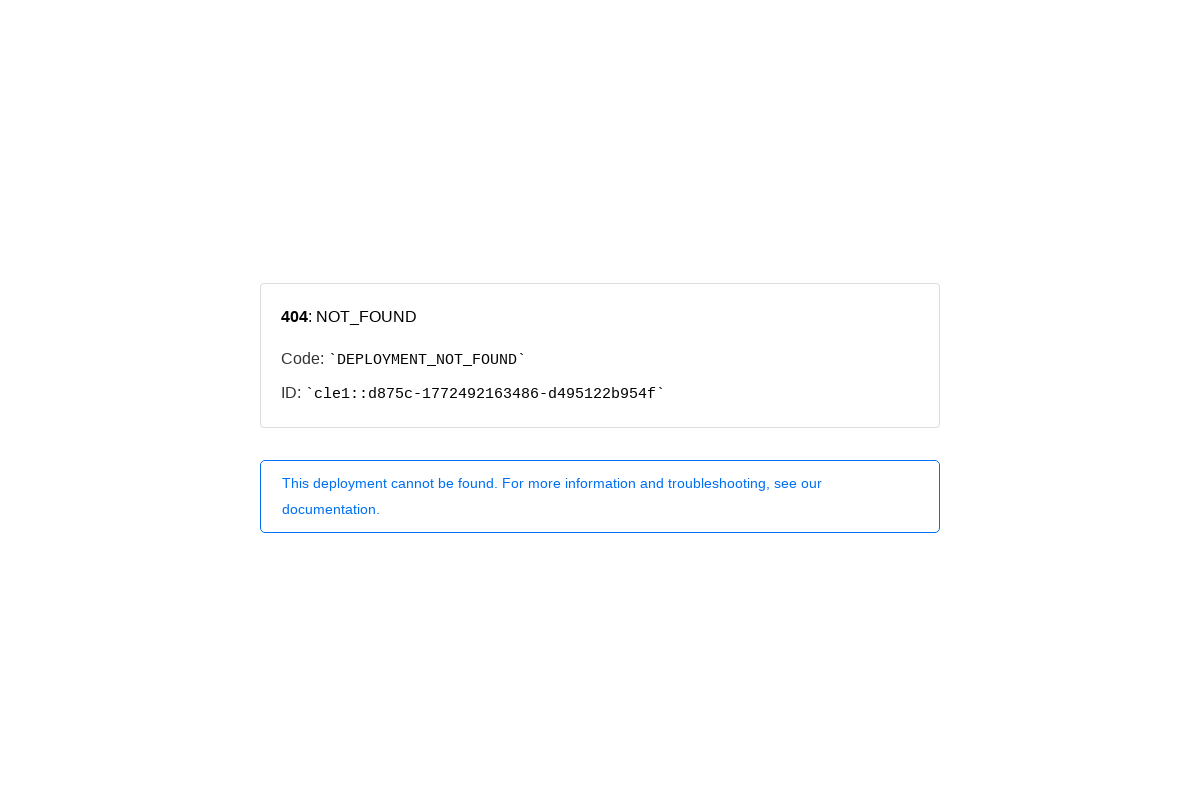

Set viewport to mobile size (375x667)
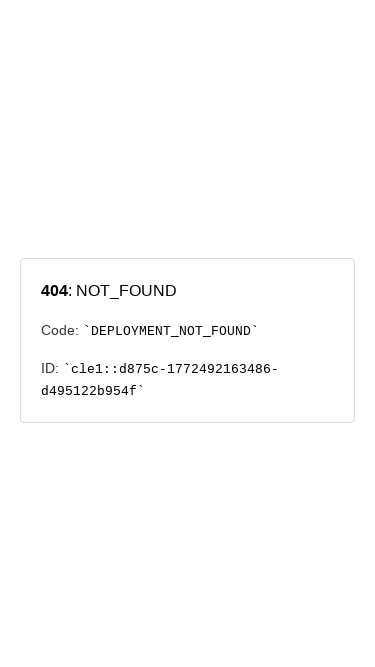

Waited 1 second for viewport resize to complete
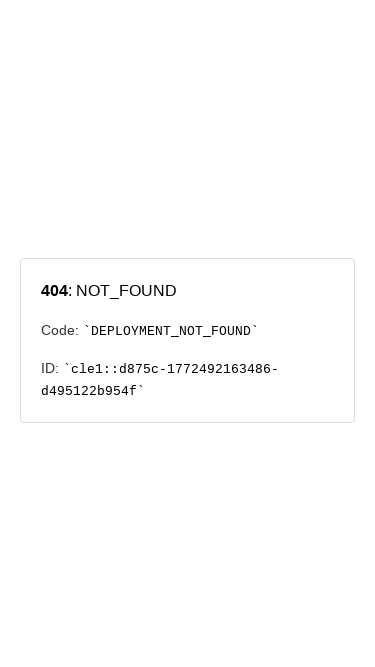

Measured mobile body width: 375px
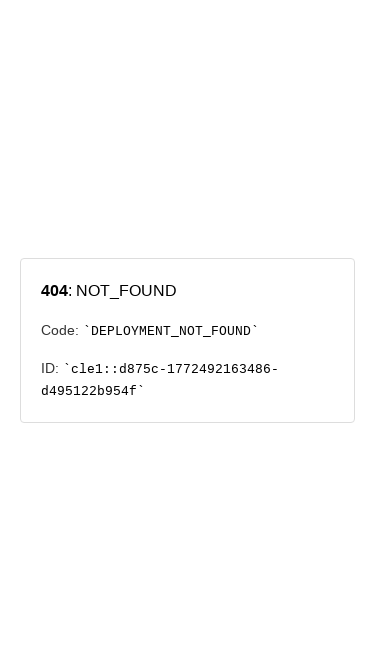

Verified mobile view has no horizontal scrolling (width <= 400px)
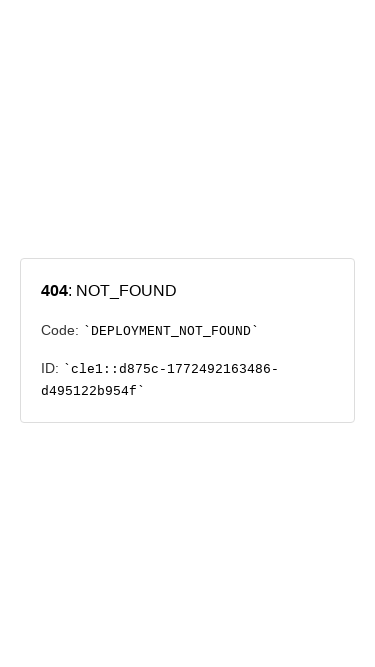

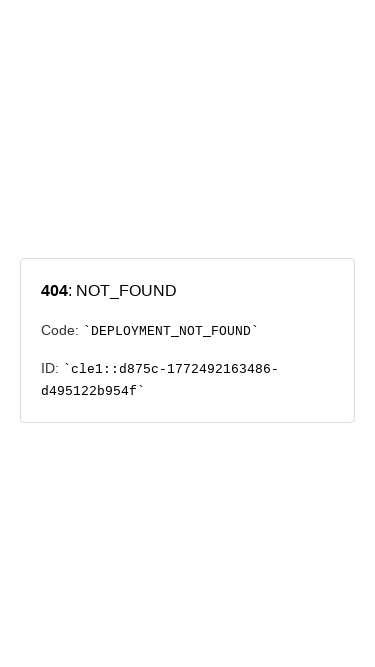